Tests drag and drop functionality by dragging three menu items (fried chicken, hamburger, and ice cream) to a plate items container

Starting URL: https://kitchen.applitools.com/ingredients/drag-and-drop

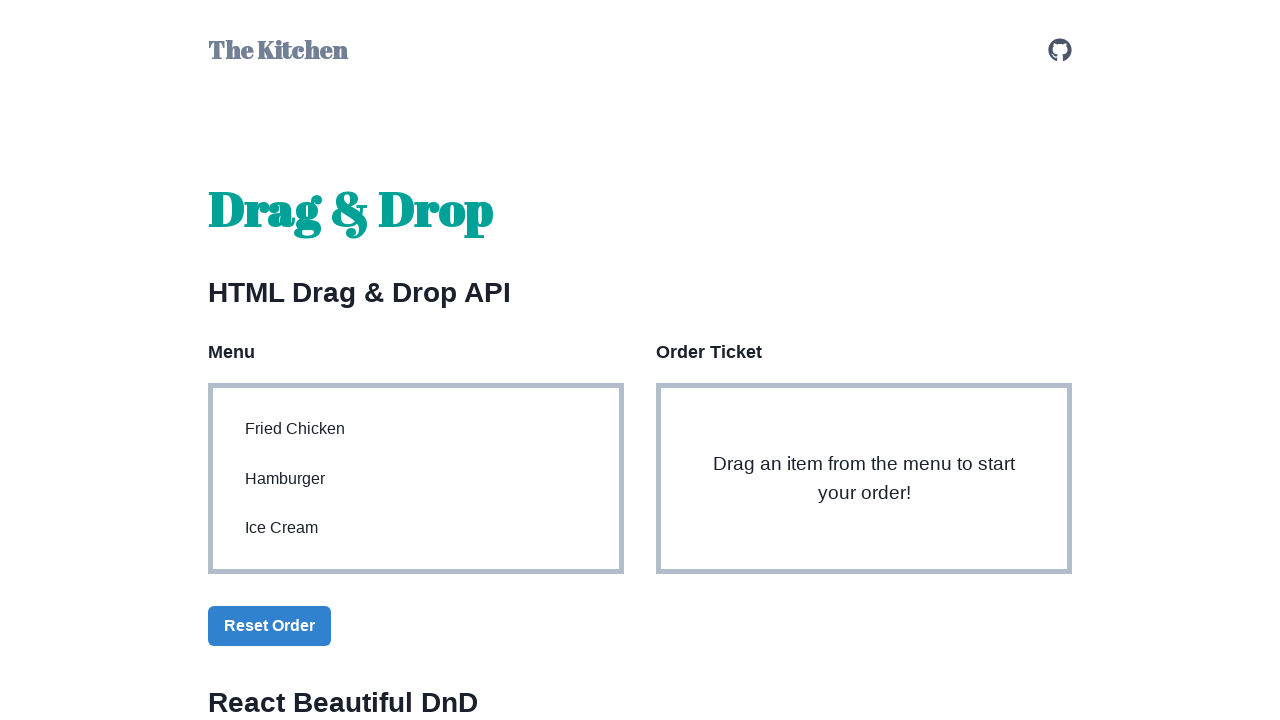

Located fried chicken menu item element
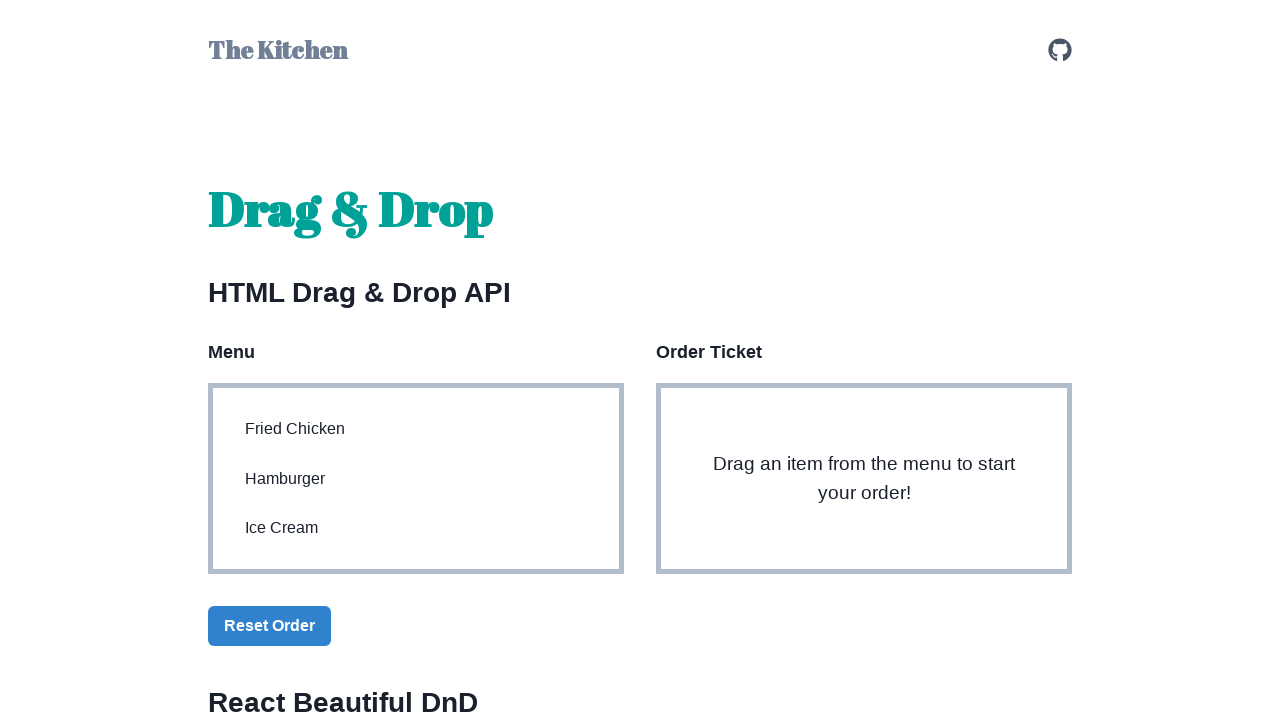

Located hamburger menu item element
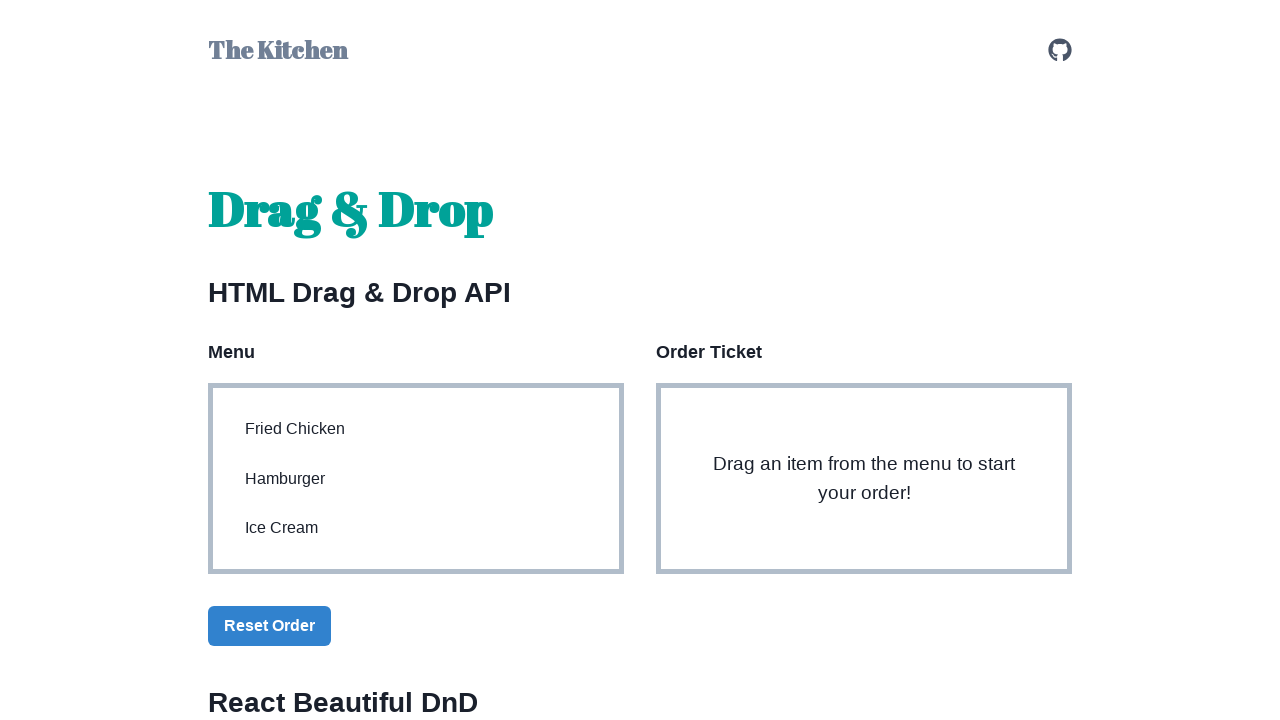

Located ice cream menu item element
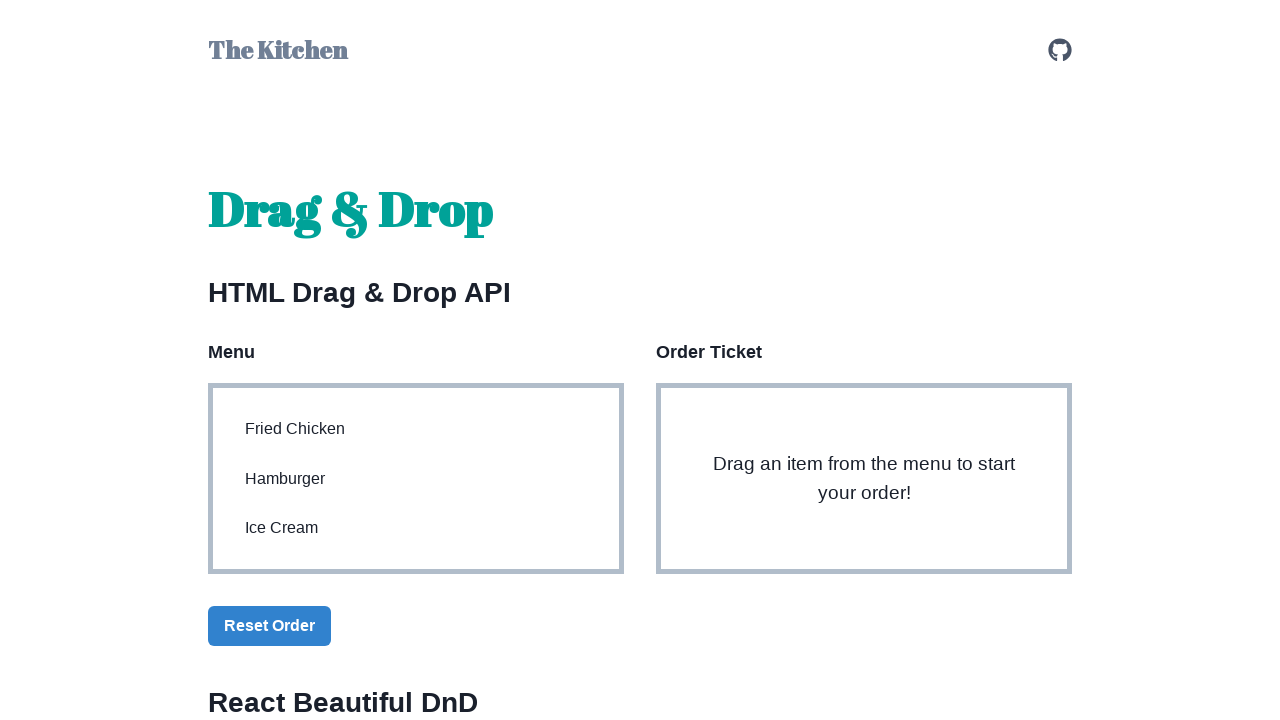

Located plate items container target
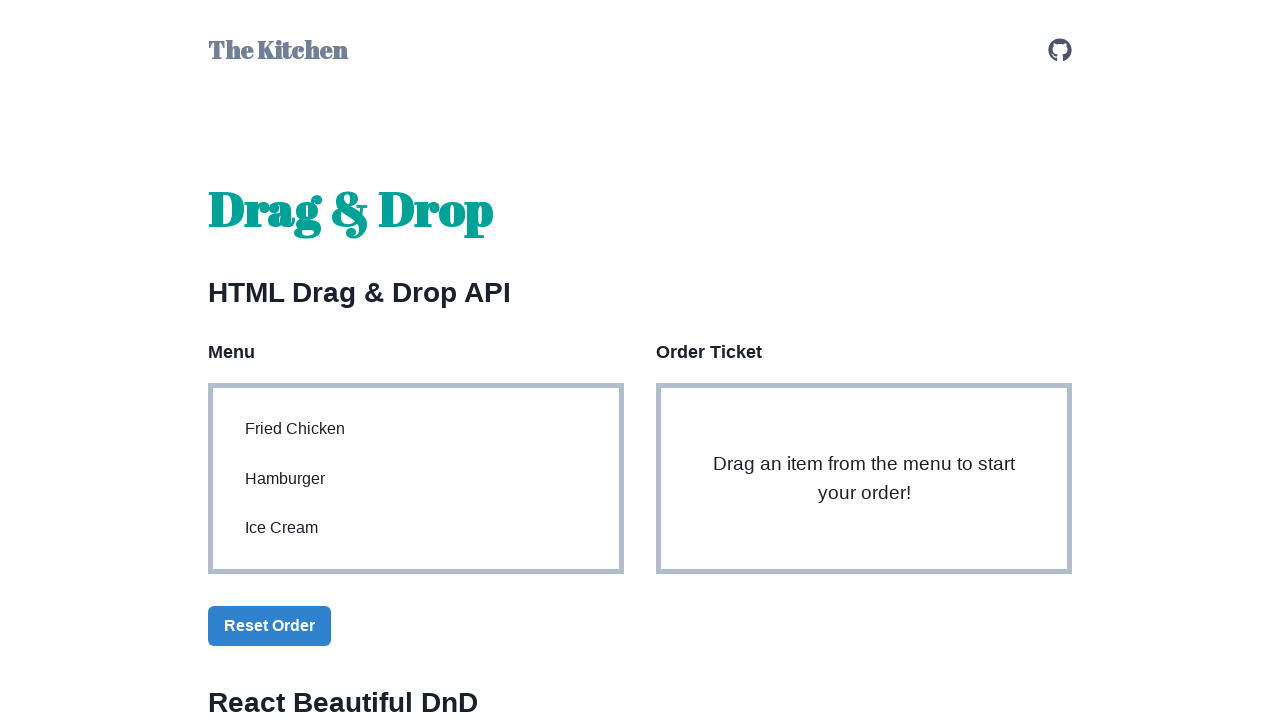

Dragged fried chicken to plate items container at (864, 479)
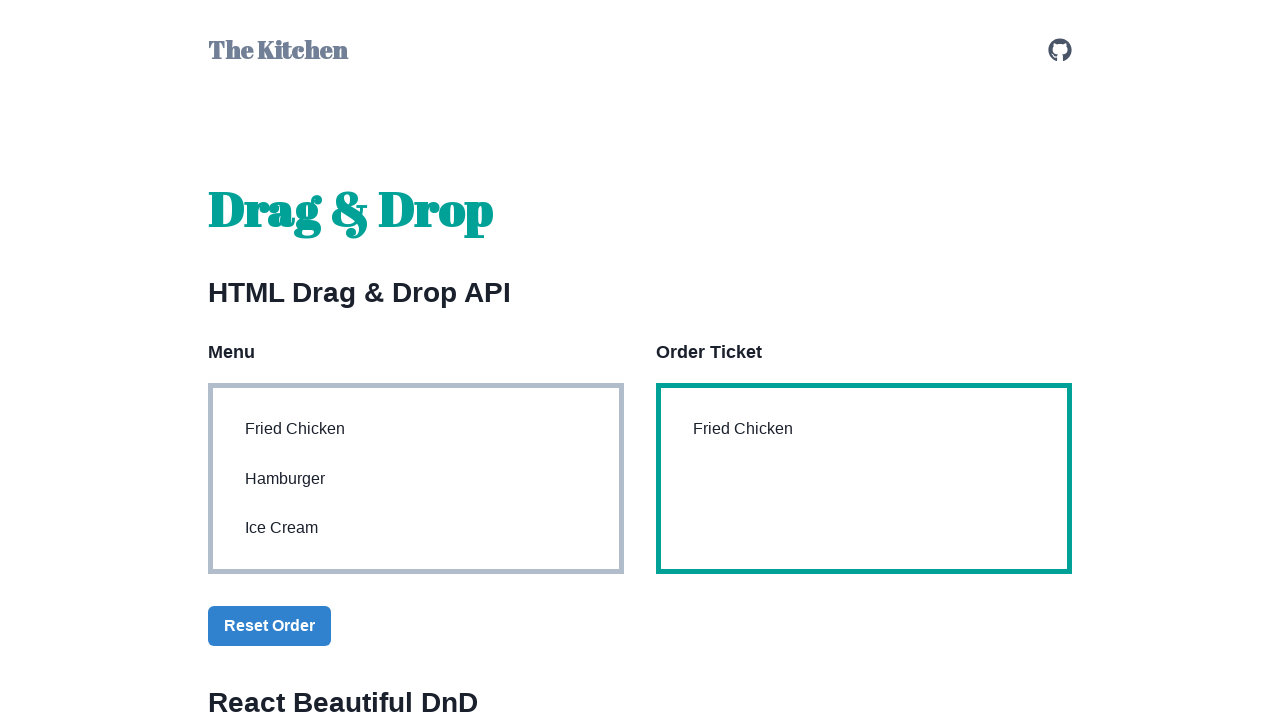

Dragged hamburger to plate items container at (864, 479)
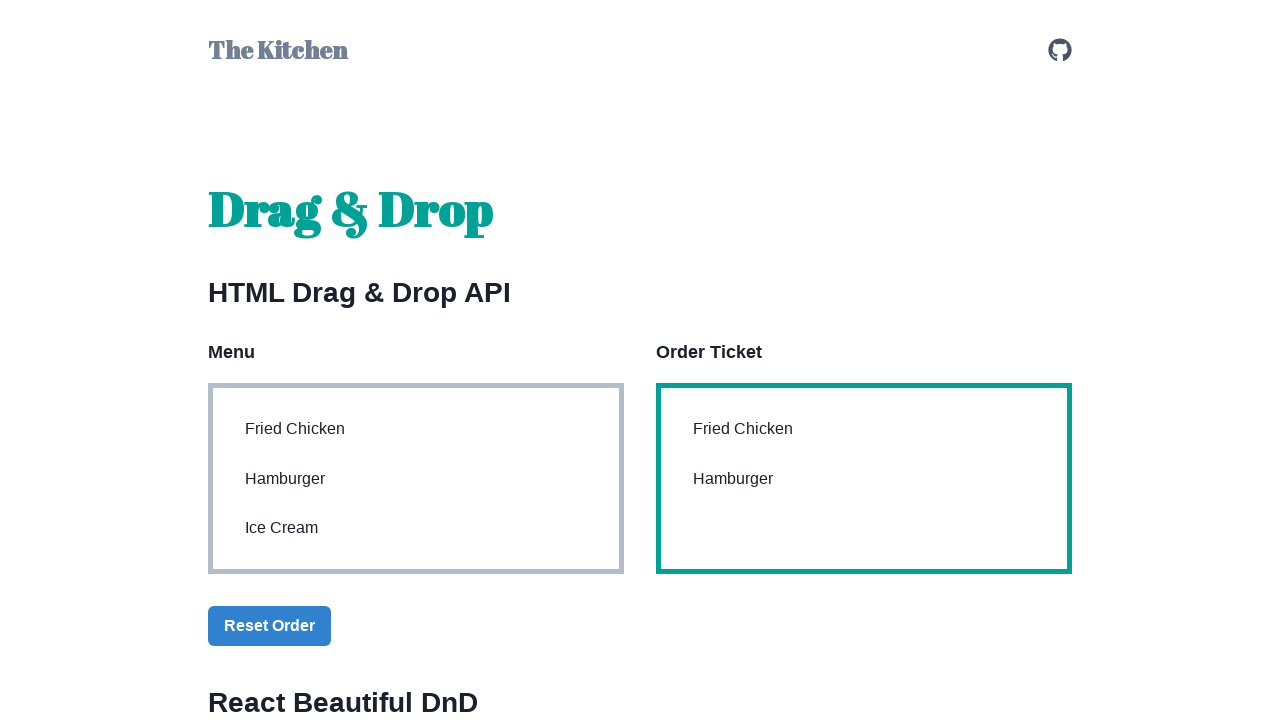

Dragged ice cream to plate items container at (864, 479)
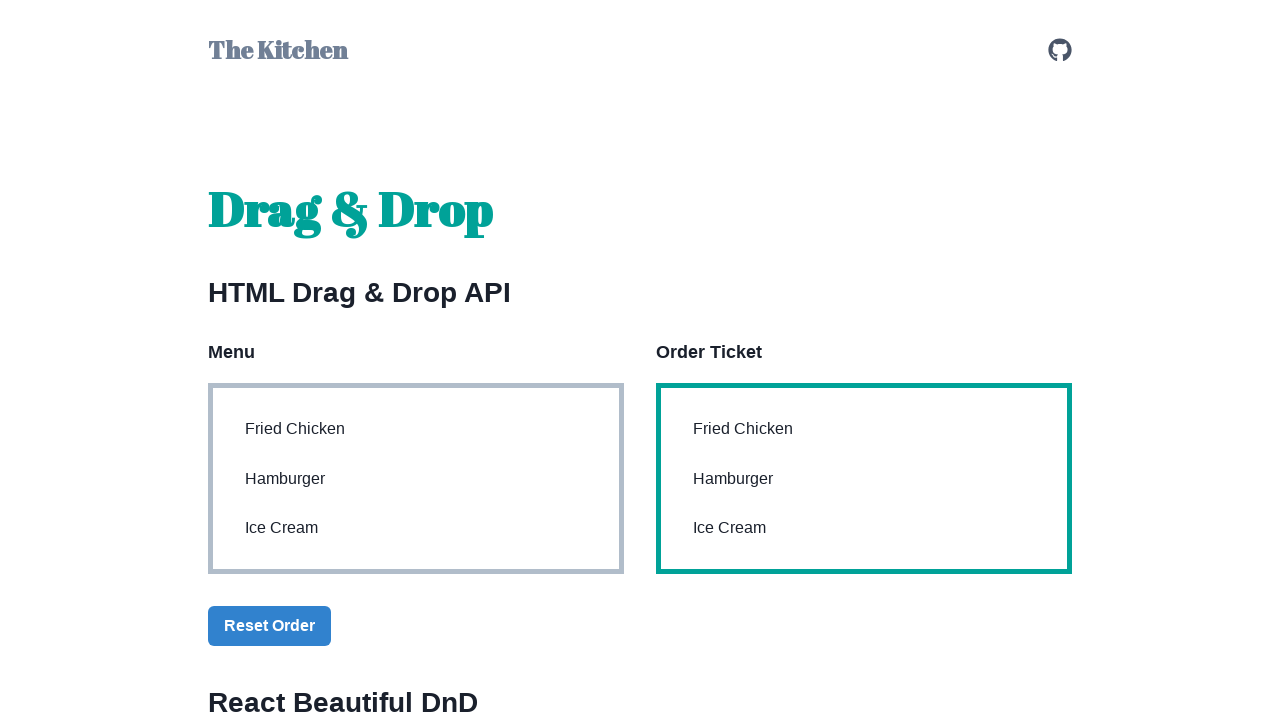

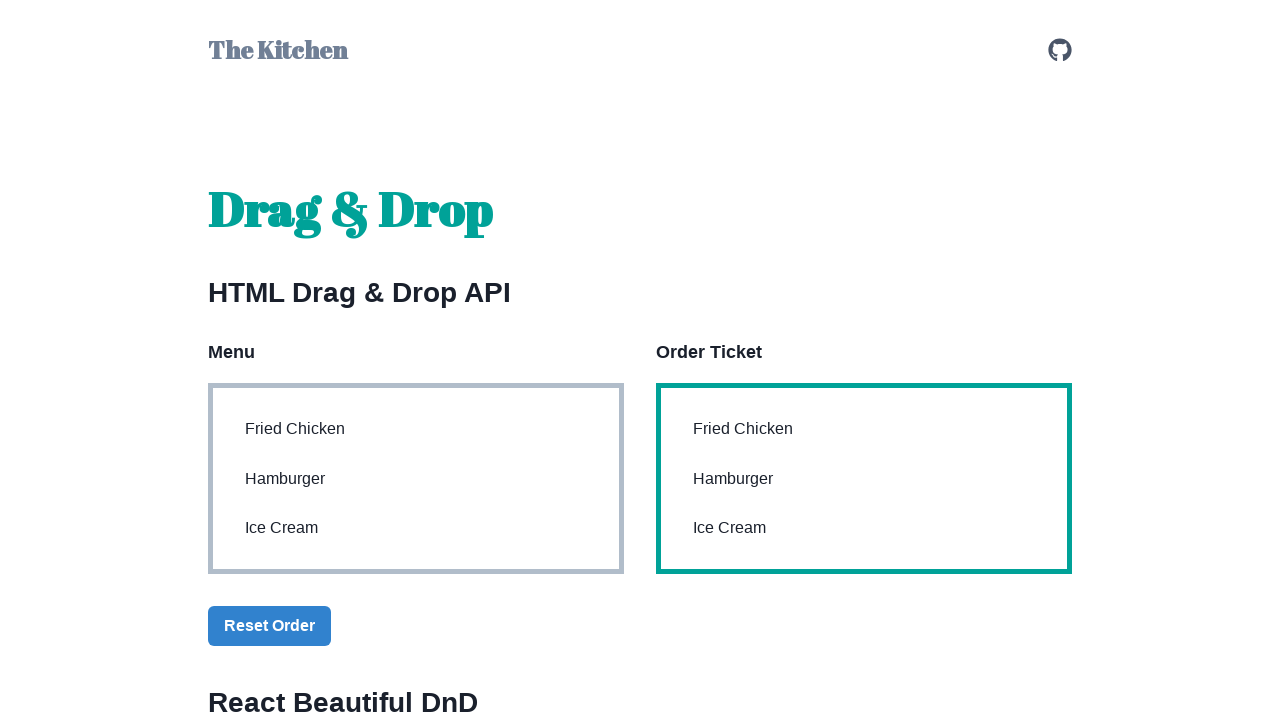